Tests clicking the prompt button on the basic form page

Starting URL: https://automationfc.github.io/basic-form/index.html

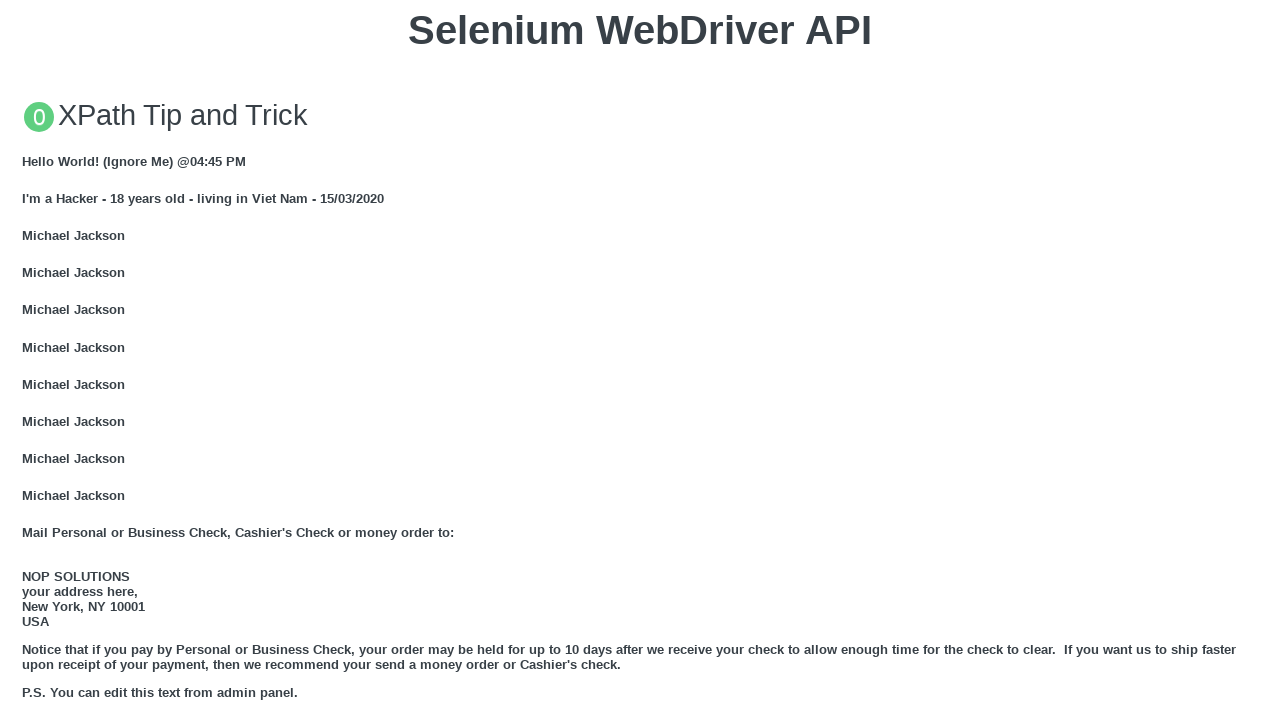

Clicked the jsPrompt button at (640, 360) on [onclick='jsPrompt()']
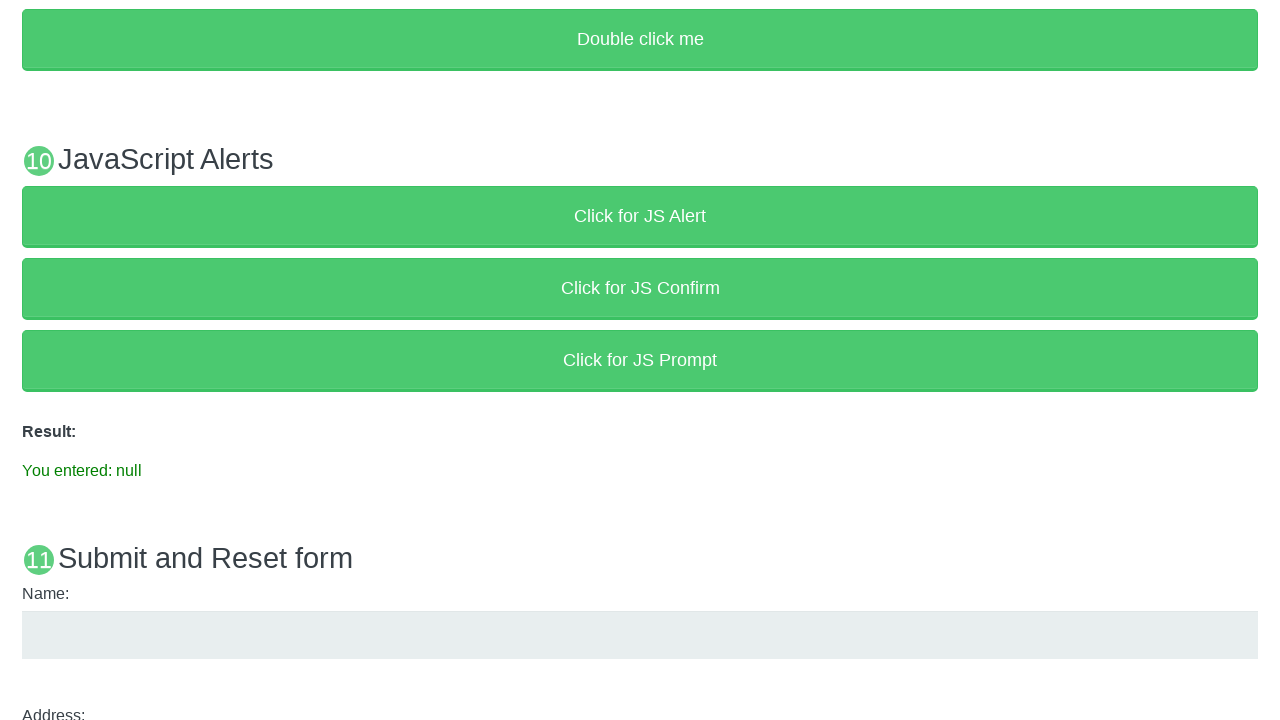

Set up dialog handler to accept prompts
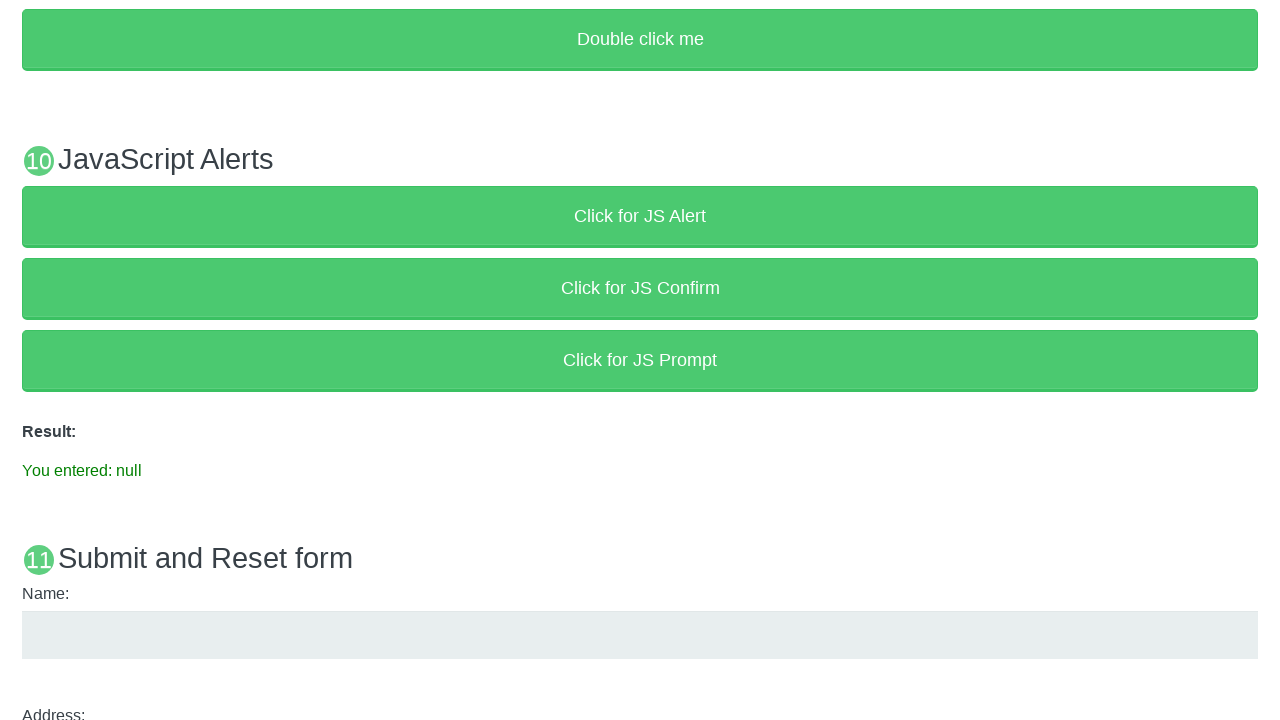

Clicked the jsPrompt button again to trigger the prompt dialog at (640, 360) on [onclick='jsPrompt()']
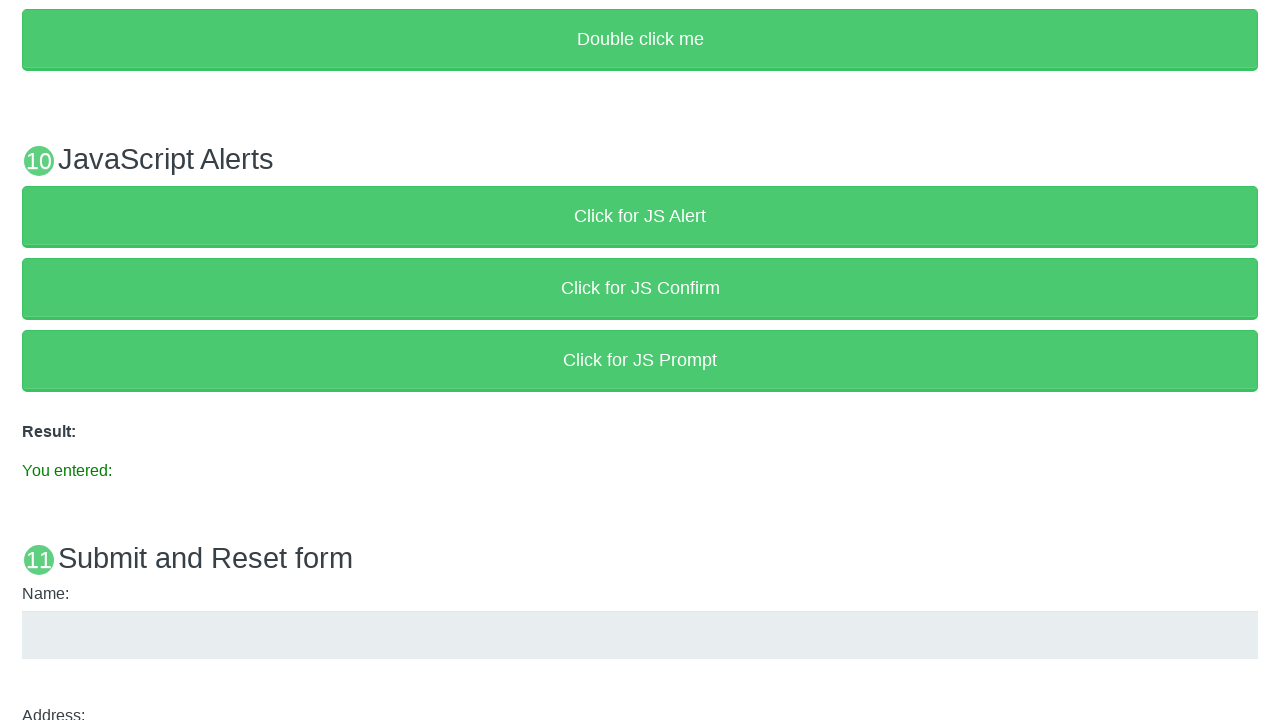

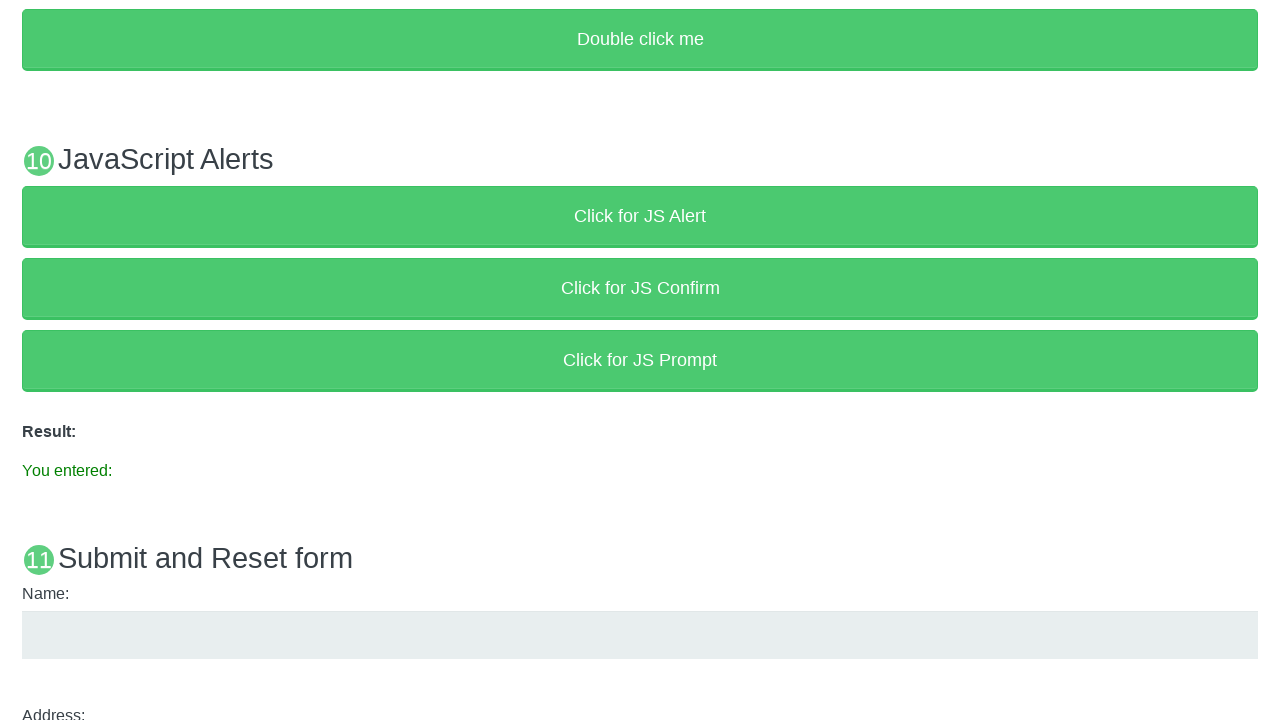